Tests navigation by clicking a link with partial text "224592", then fills out a form with first name, last name, city, and country fields, and submits it.

Starting URL: http://suninjuly.github.io/find_link_text

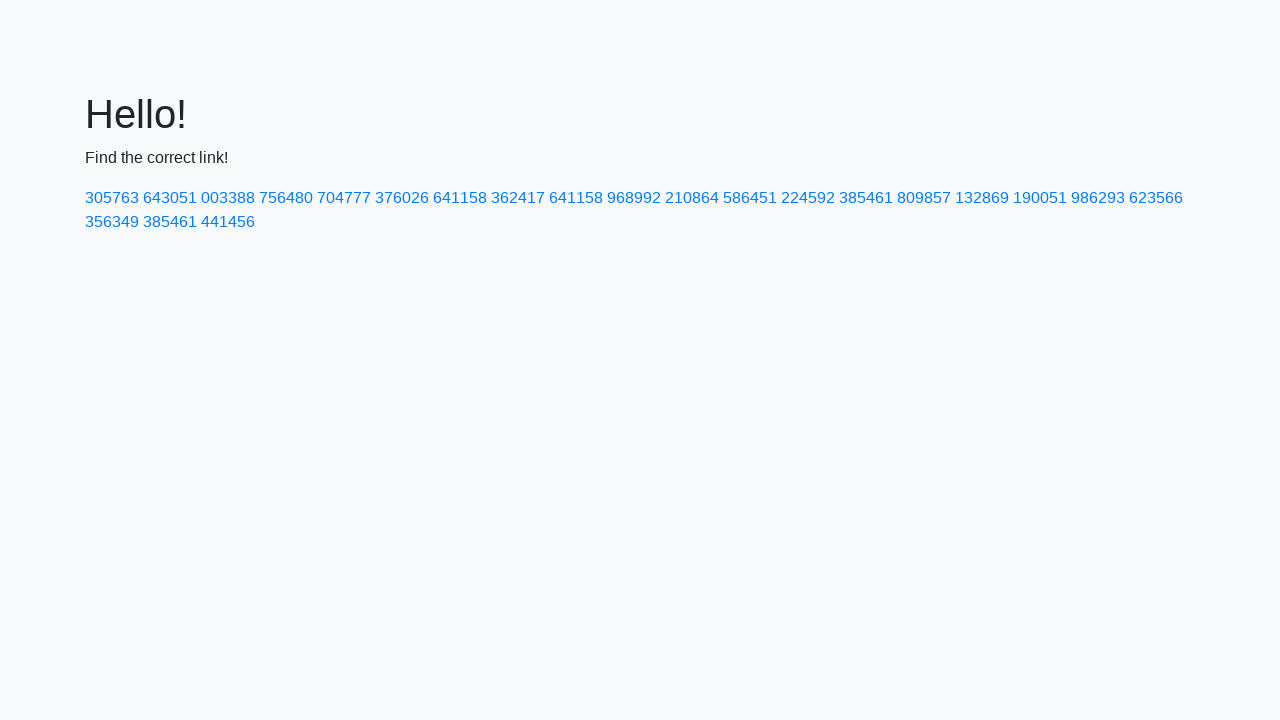

Clicked link containing partial text '224592' at (808, 198) on a:has-text('224592')
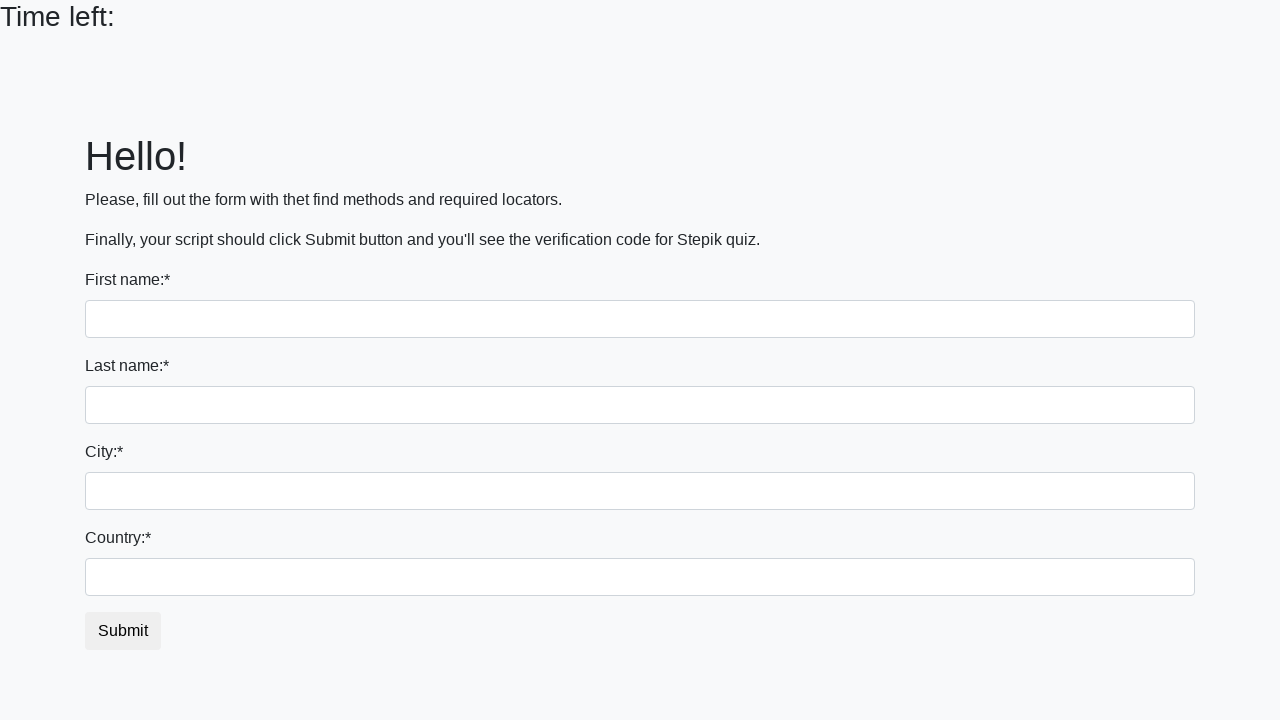

Filled first name field with 'Ivan' on input
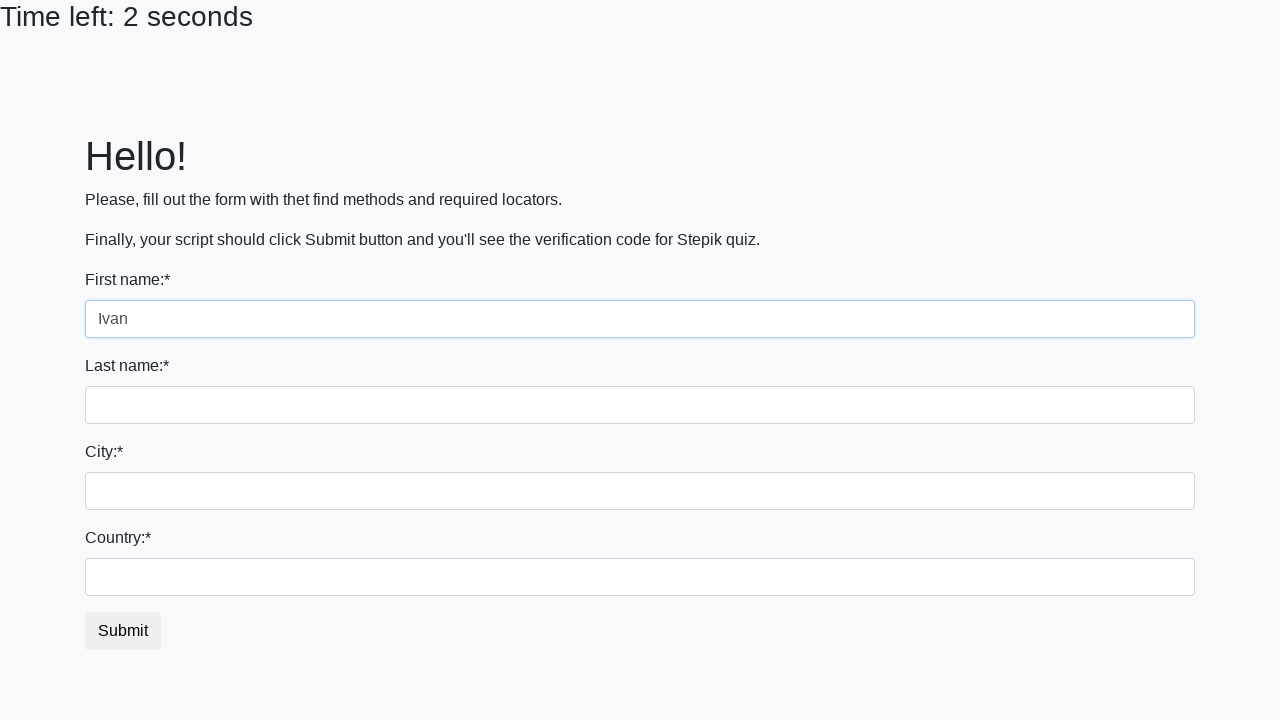

Filled last name field with 'Petrov' on input[name='last_name']
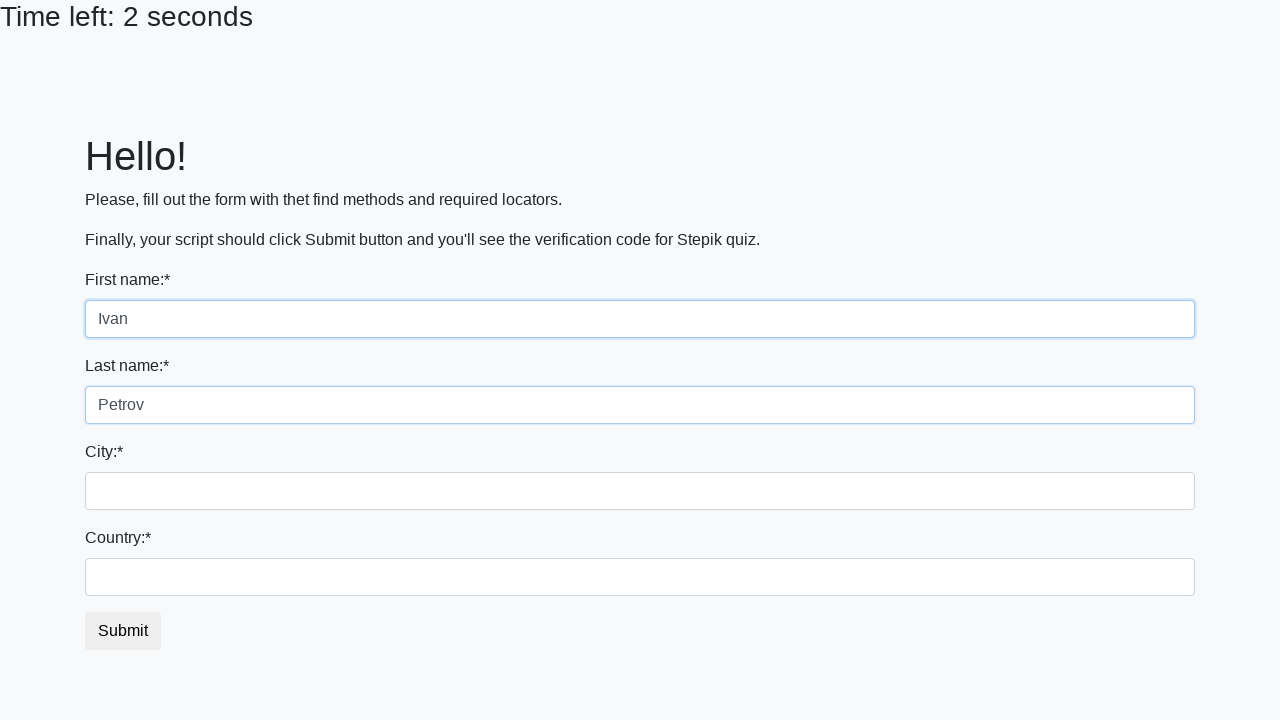

Filled city field with 'Smolensk' on .city
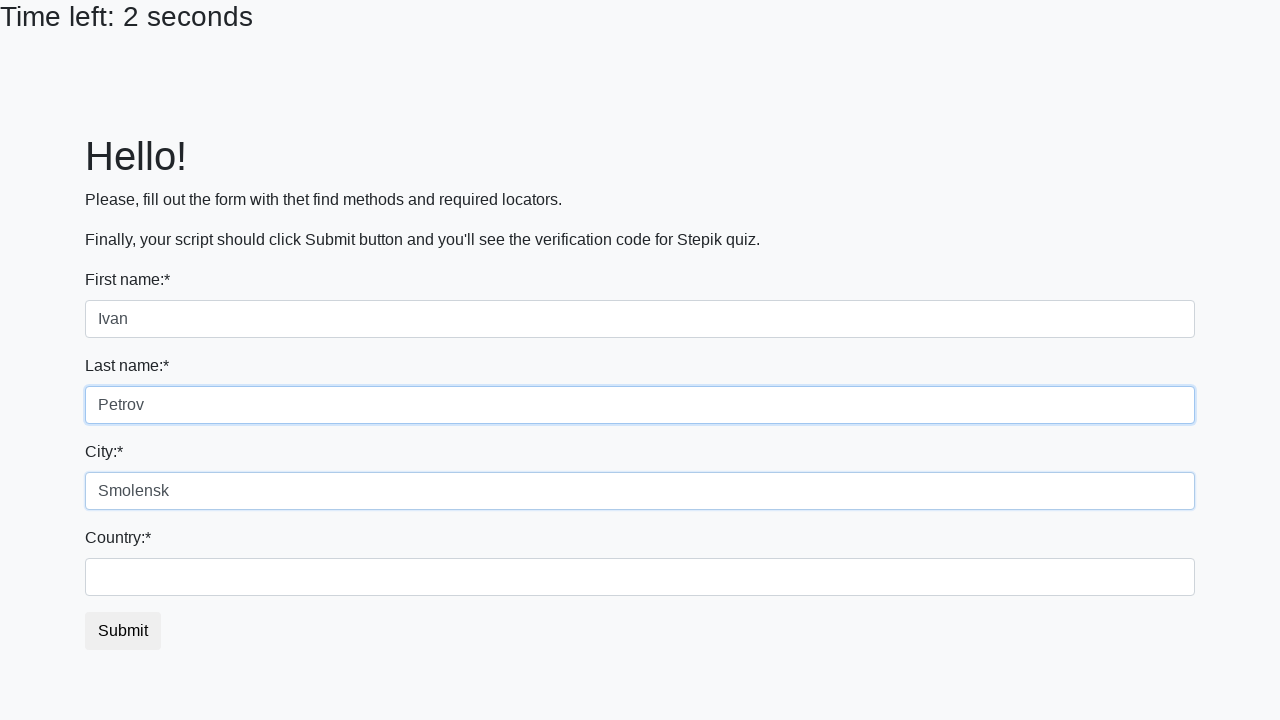

Filled country field with 'Russia' on #country
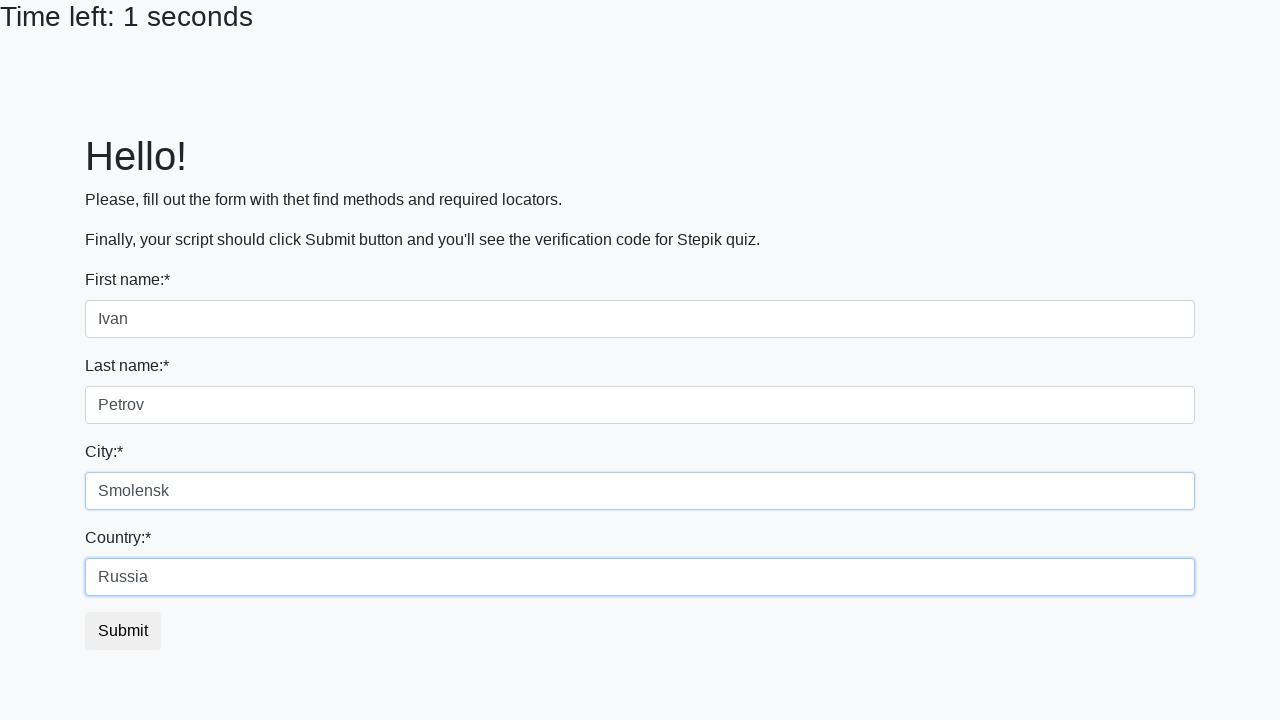

Clicked submit button to submit form at (123, 631) on button.btn
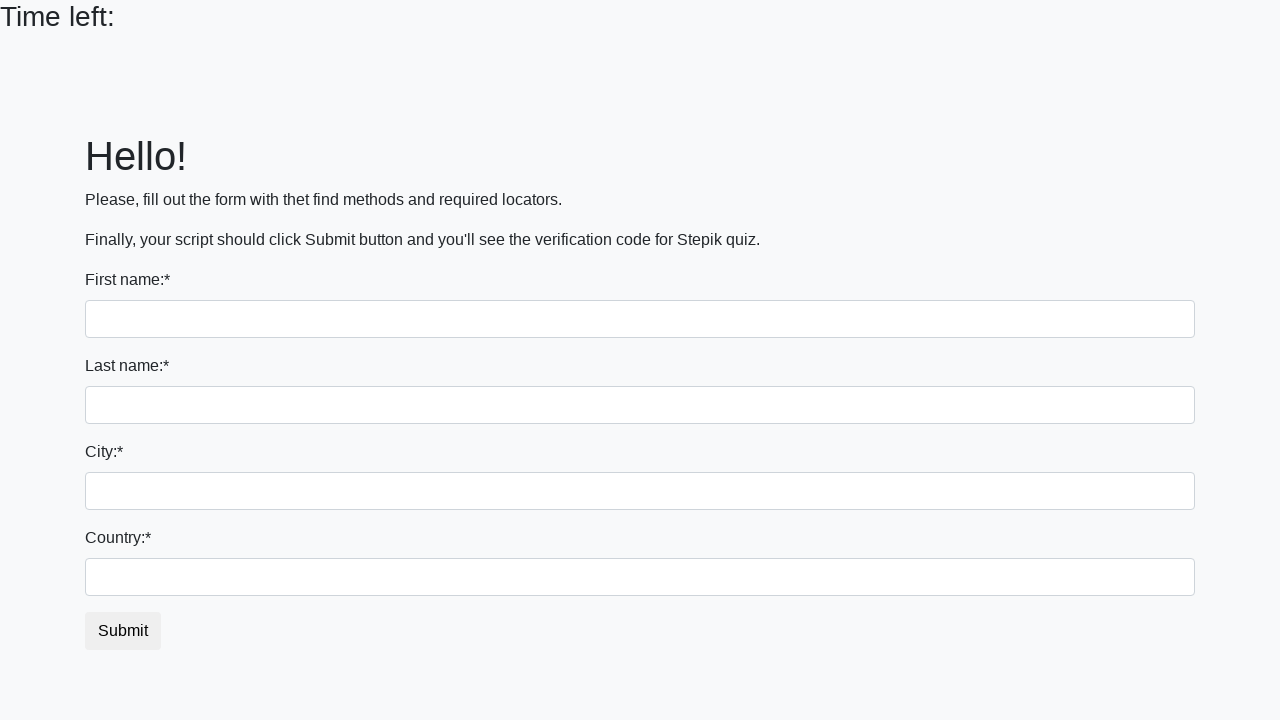

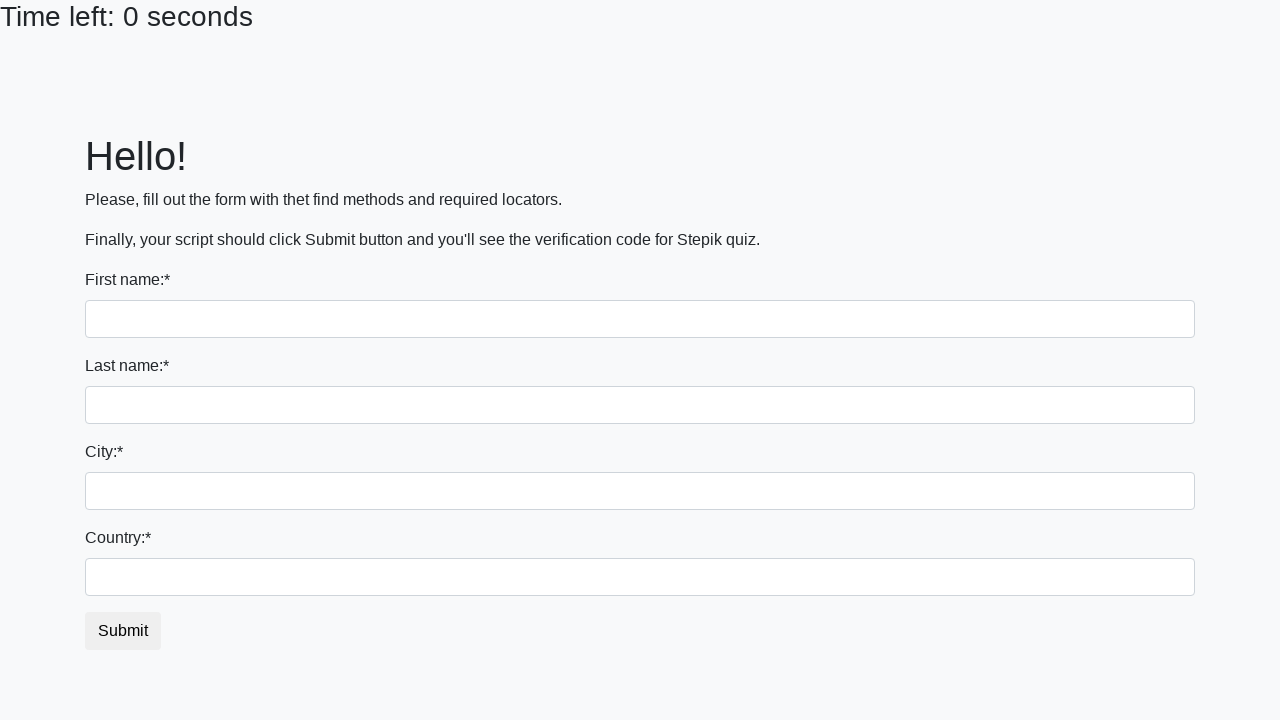